Tests mouse movement with various offset parameters outside iframe

Starting URL: https://guinea-pig.webdriver.io/pointer.html

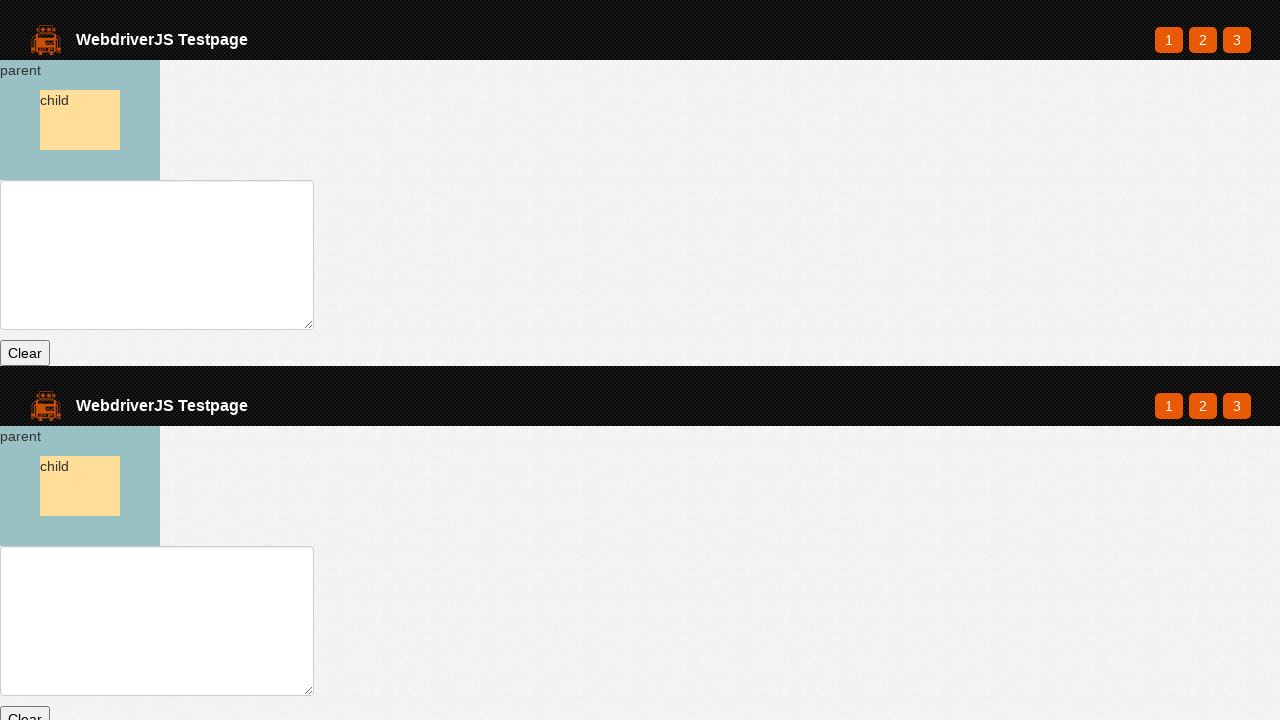

Waited for parent element to load
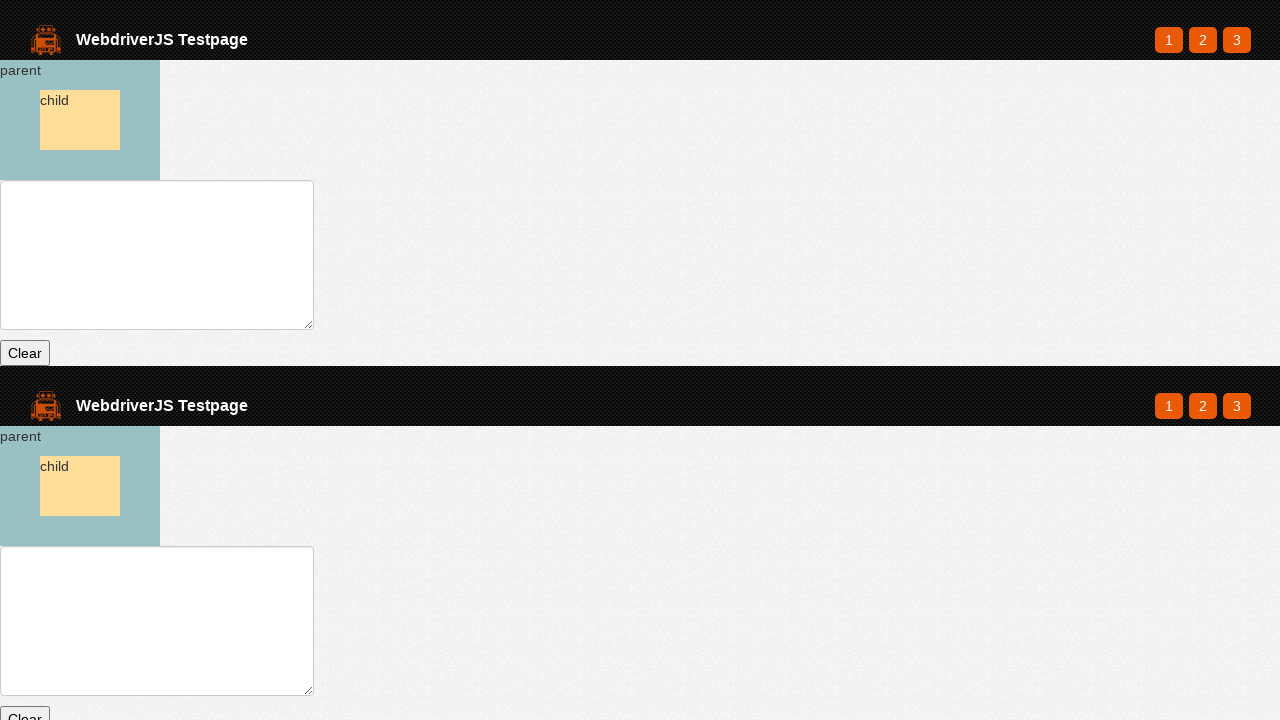

Set up mouse tracking on the page
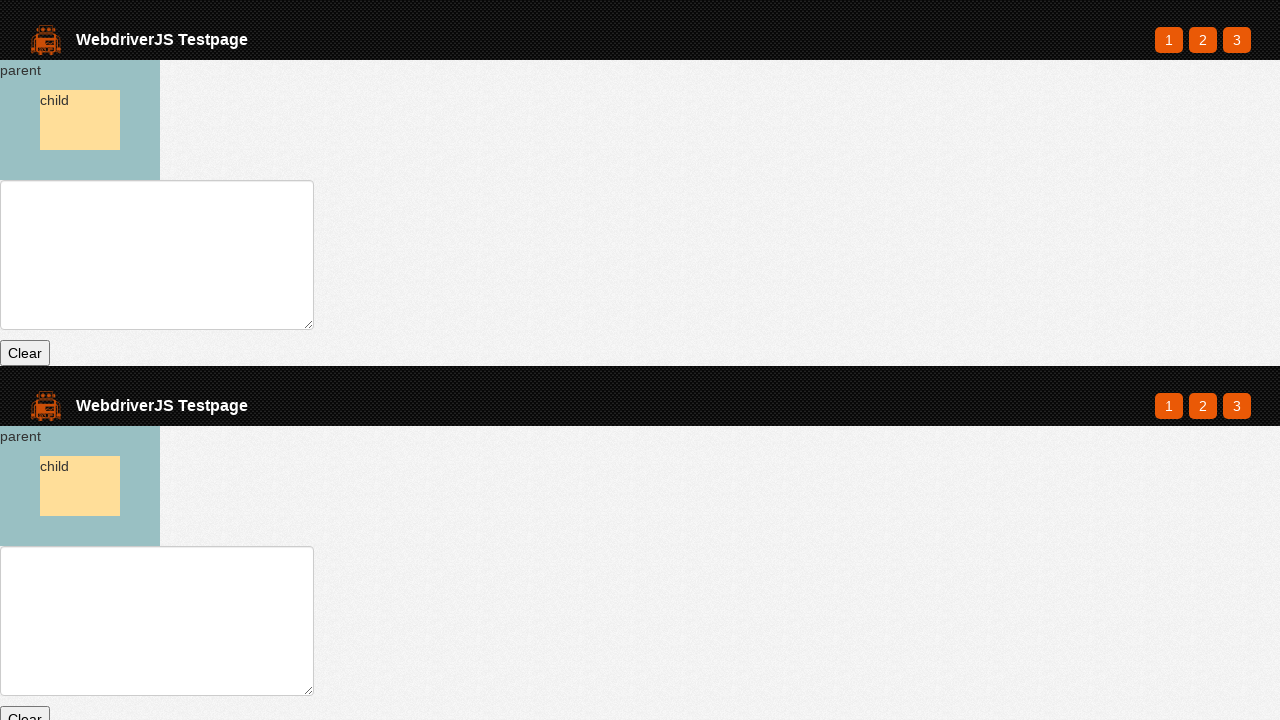

Moved mouse to parent element at (80, 120) on #parent
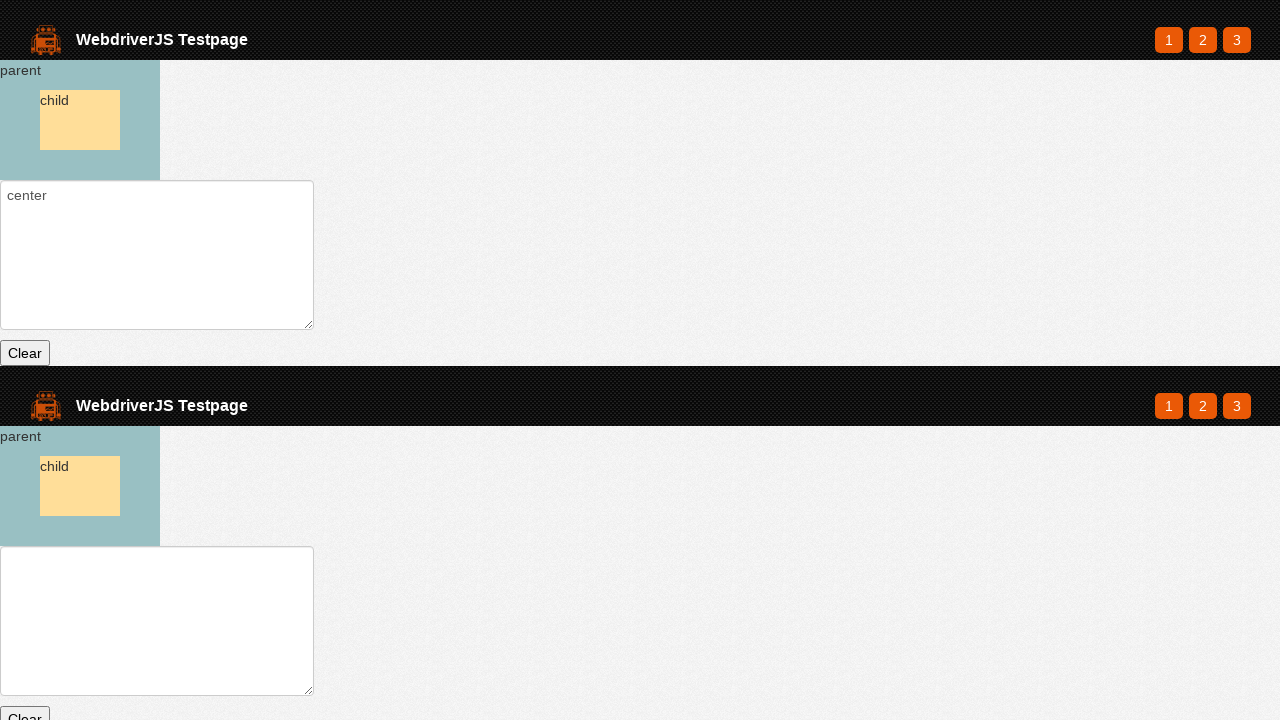

Retrieved tracked mouse position
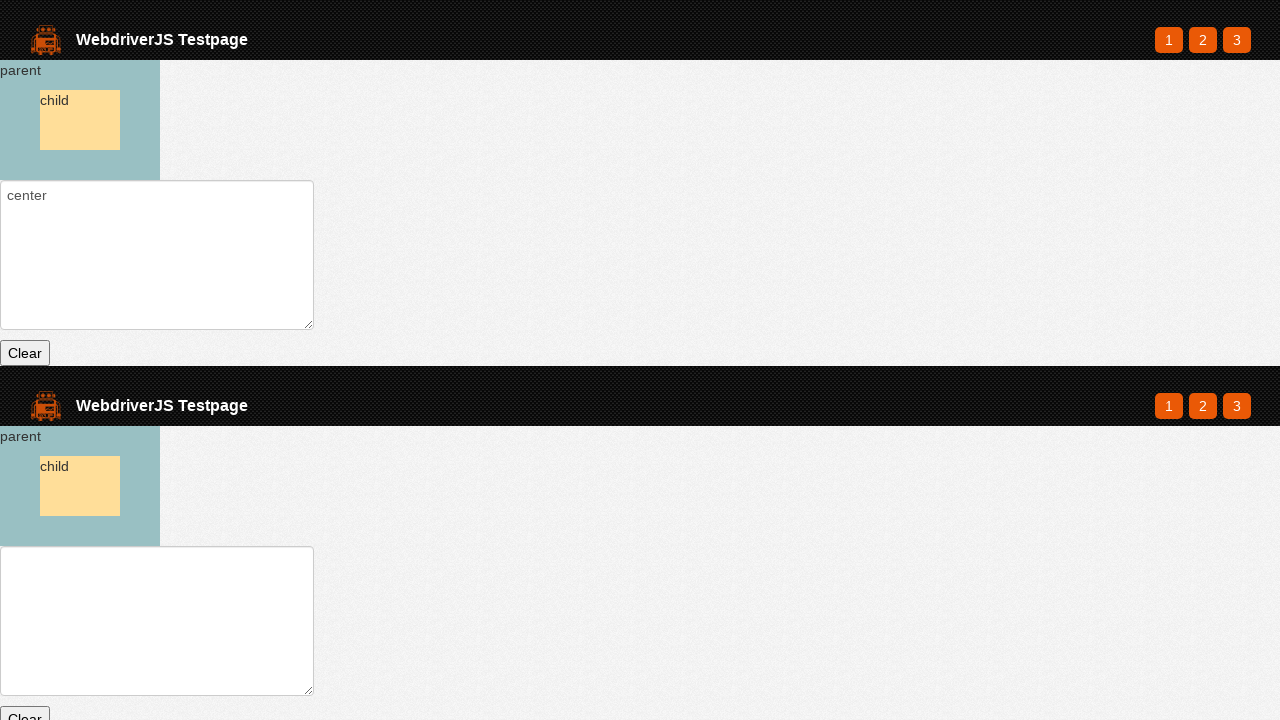

Verified mouse position is tracked outside iframe
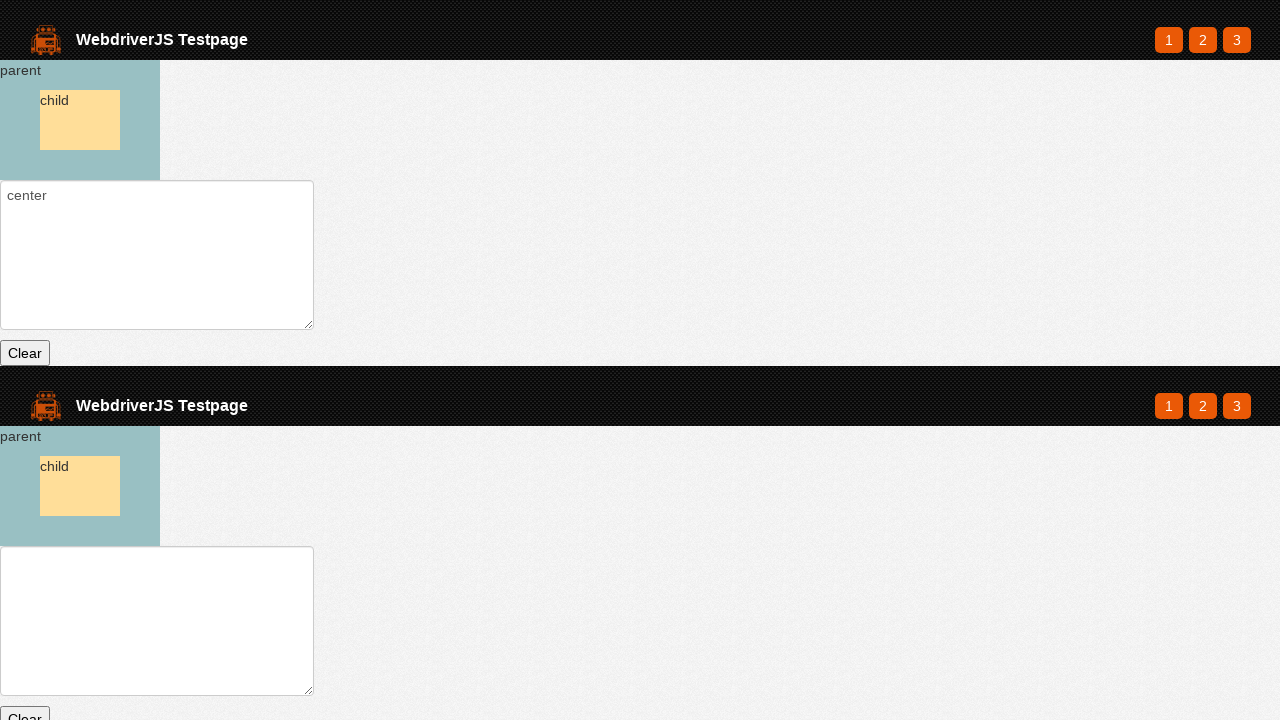

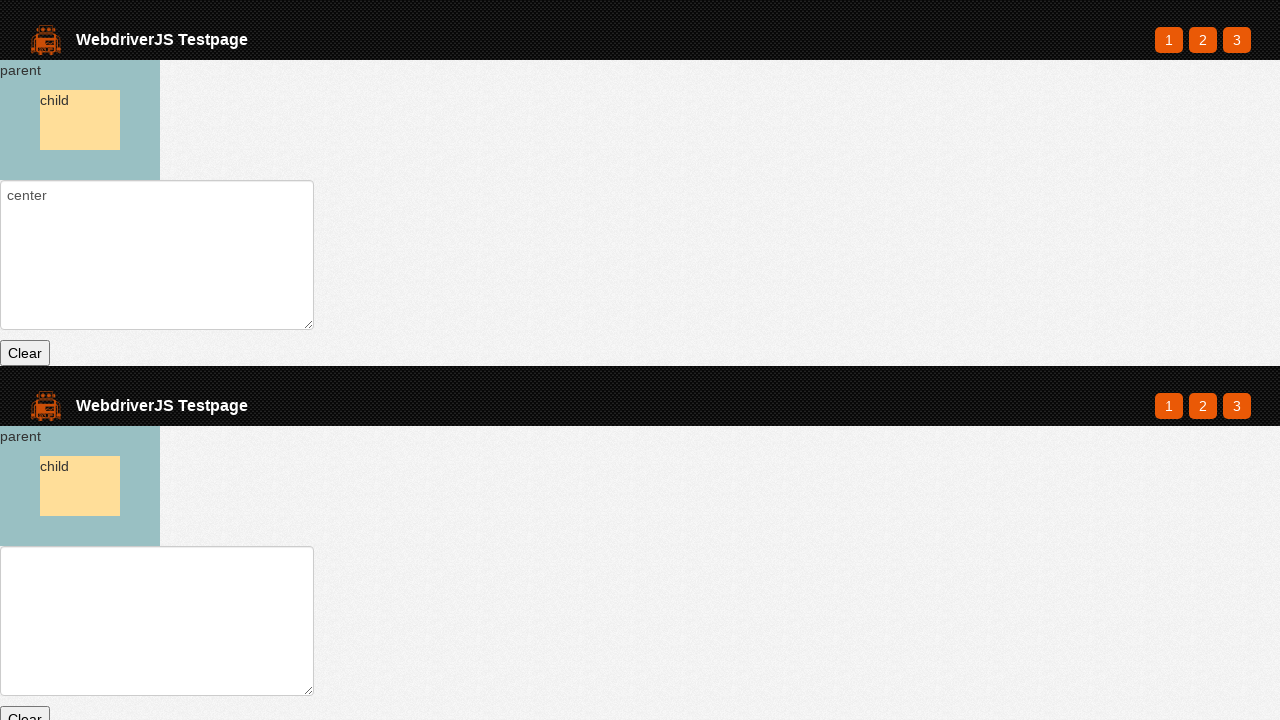